Tests the "Check All" button functionality by clicking it and verifying all three checkboxes become selected

Starting URL: https://moatazeldebsy.github.io/test-automation-practices/#/checkboxes

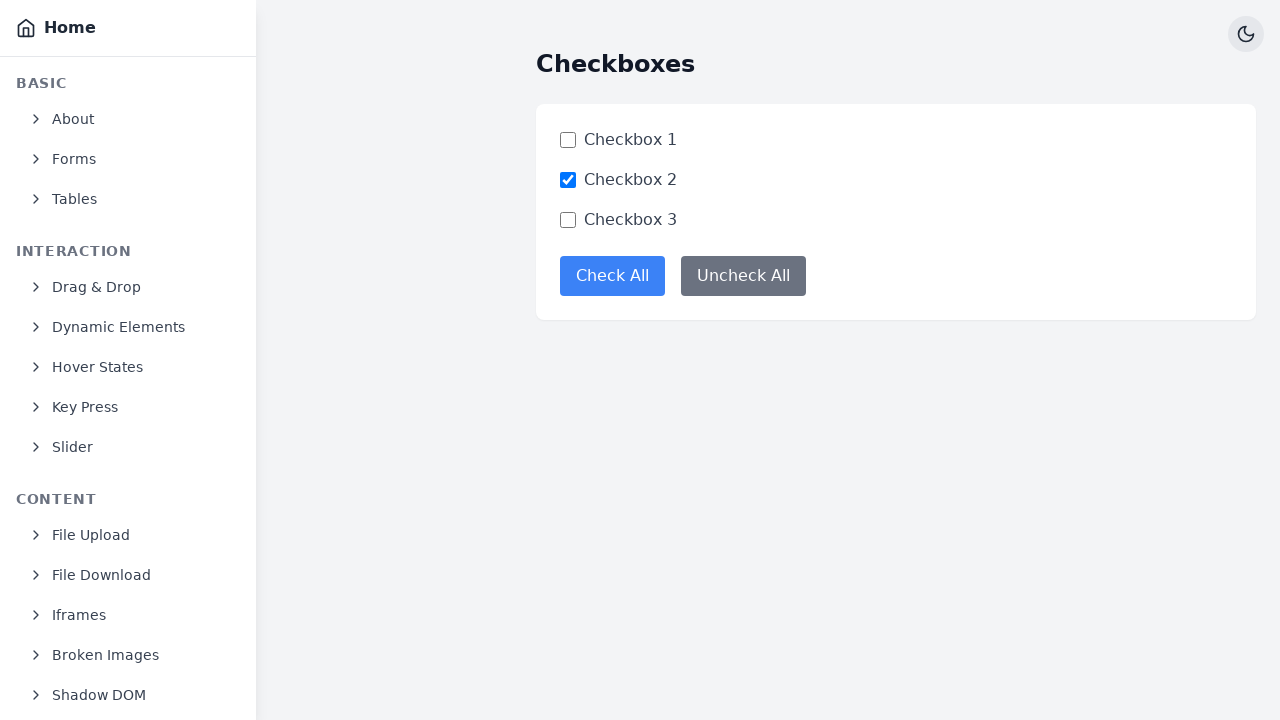

Navigated to checkbox test page
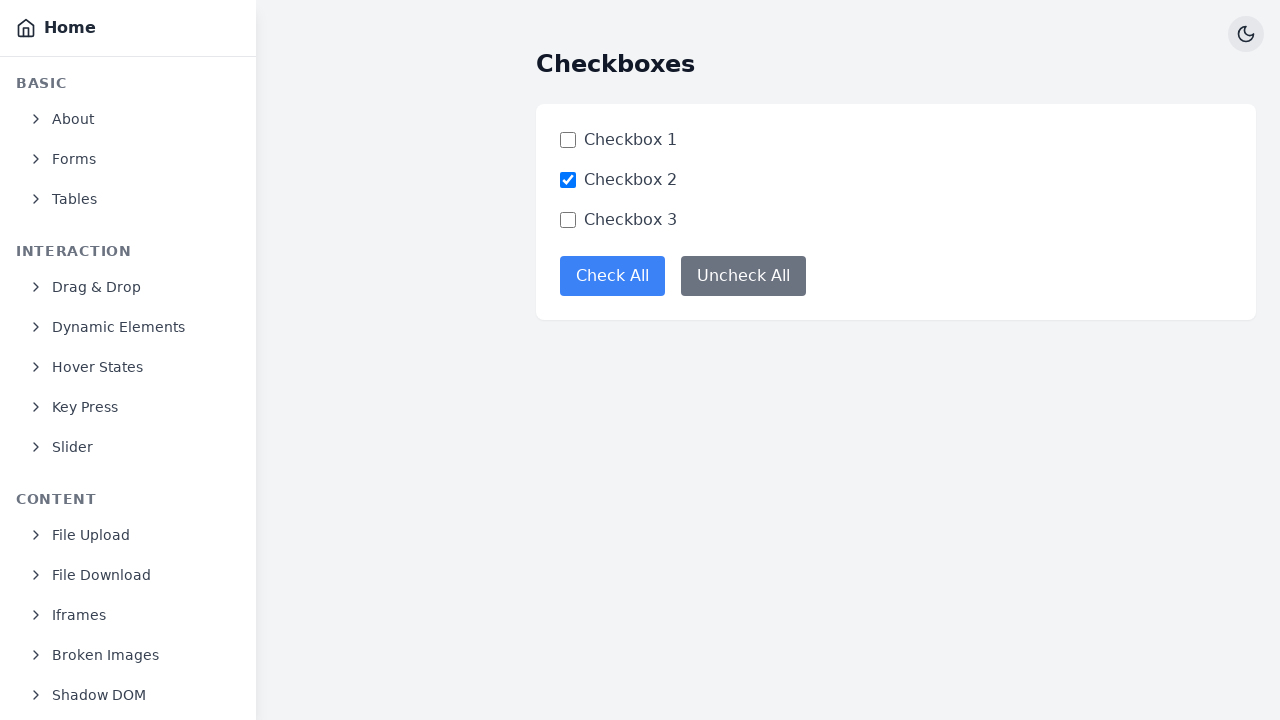

Clicked the 'Check All' button at (612, 276) on button[data-test=check-all-button]
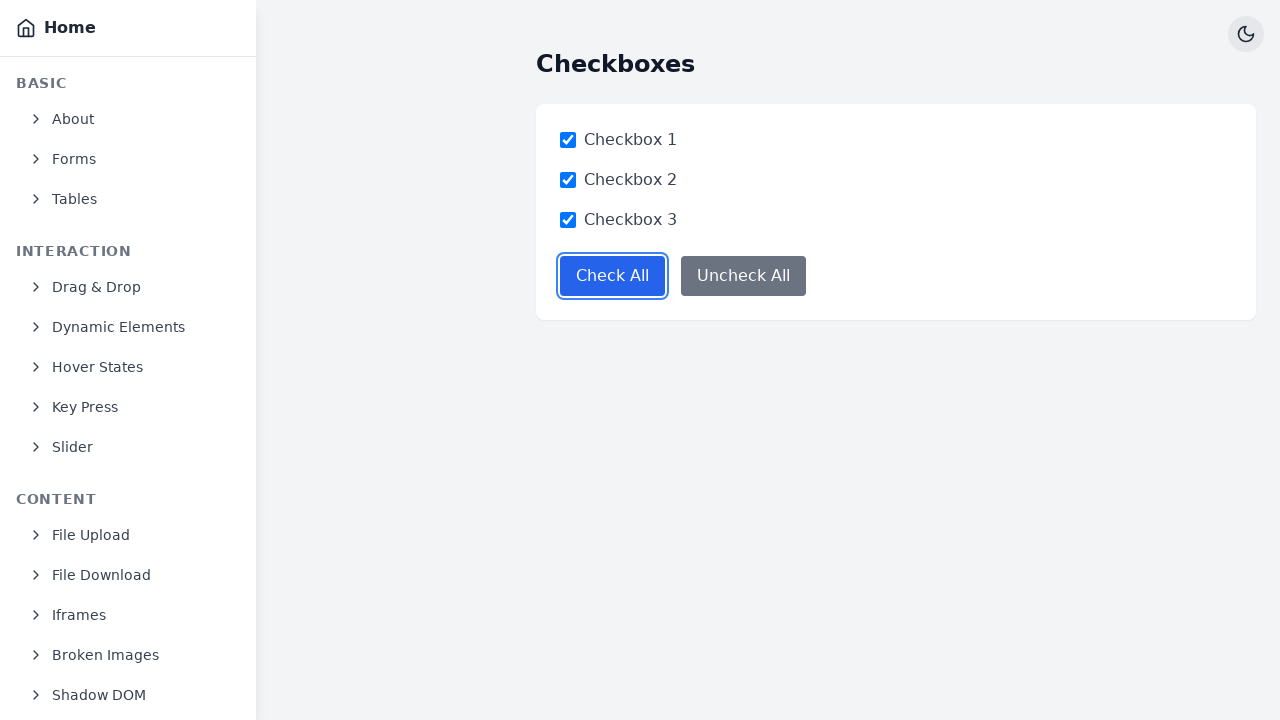

Verified checkbox 1 is checked
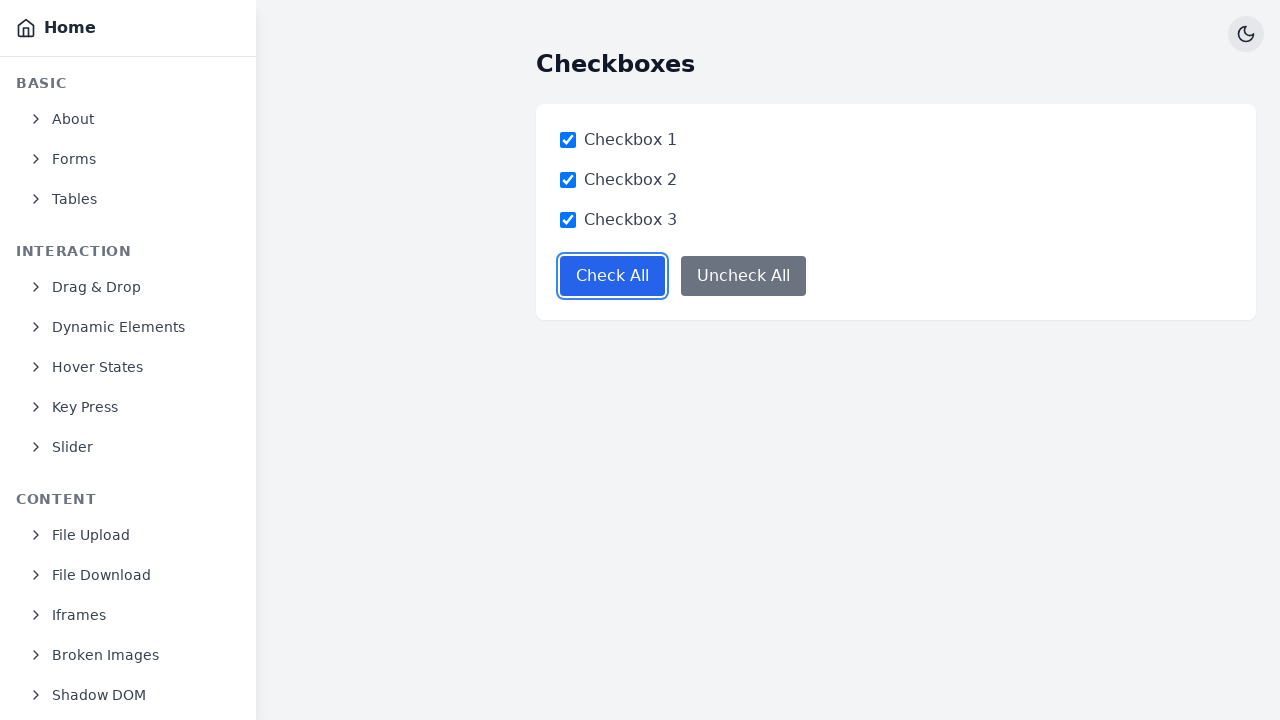

Verified checkbox 2 is checked
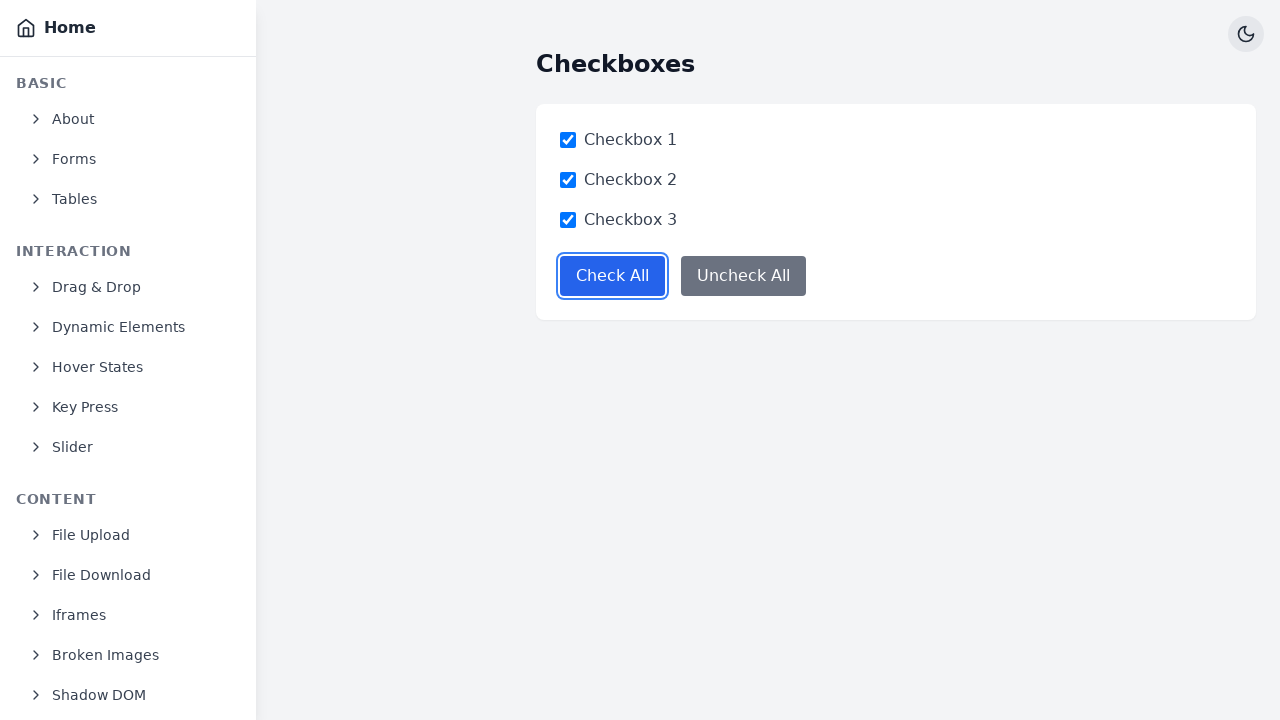

Verified checkbox 3 is checked
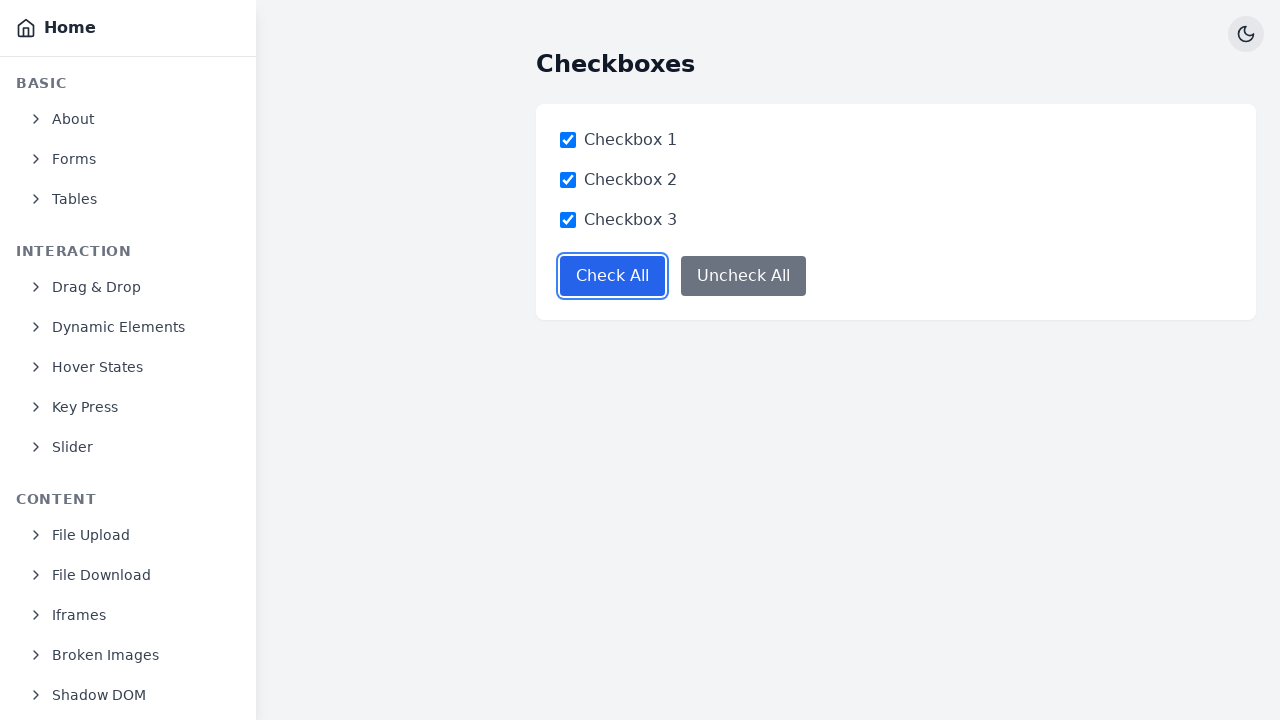

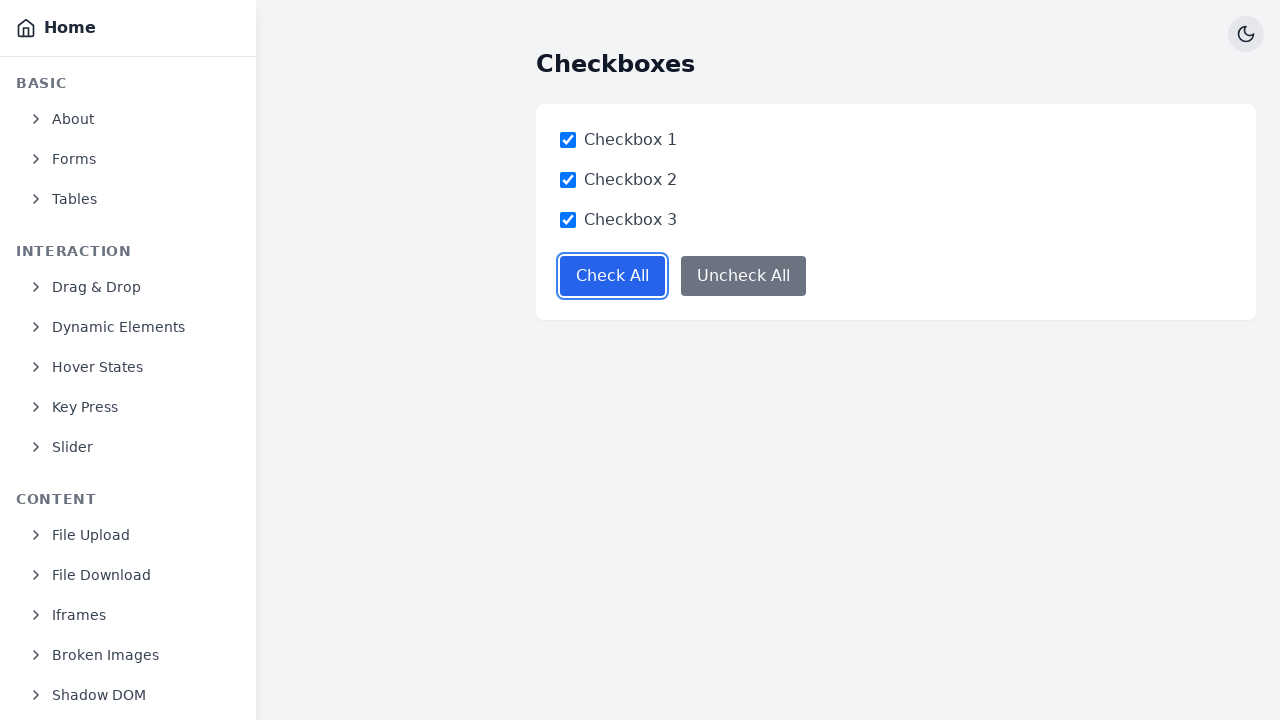